Tests Pastebin paste creation by filling in the paste content, selecting an expiration time, adding a title, and submitting the form

Starting URL: https://pastebin.com/

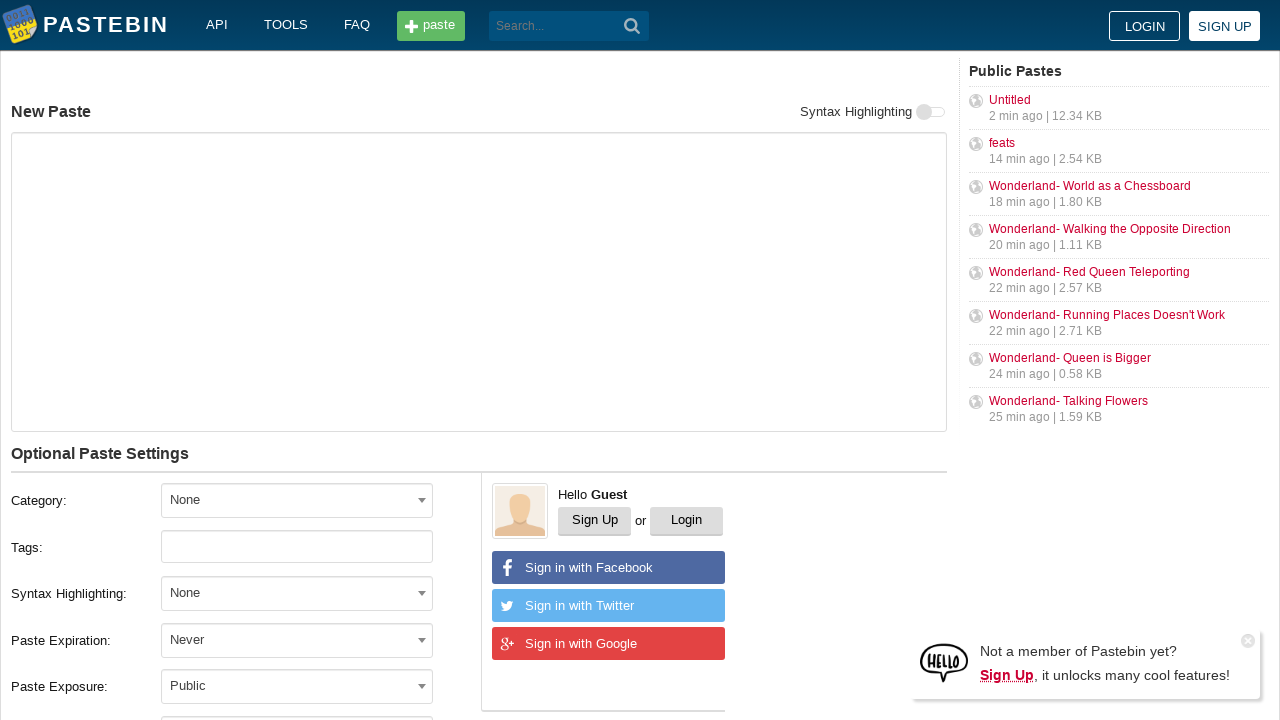

Filled paste content text area with 'Hello from WebDriver' on #postform-text
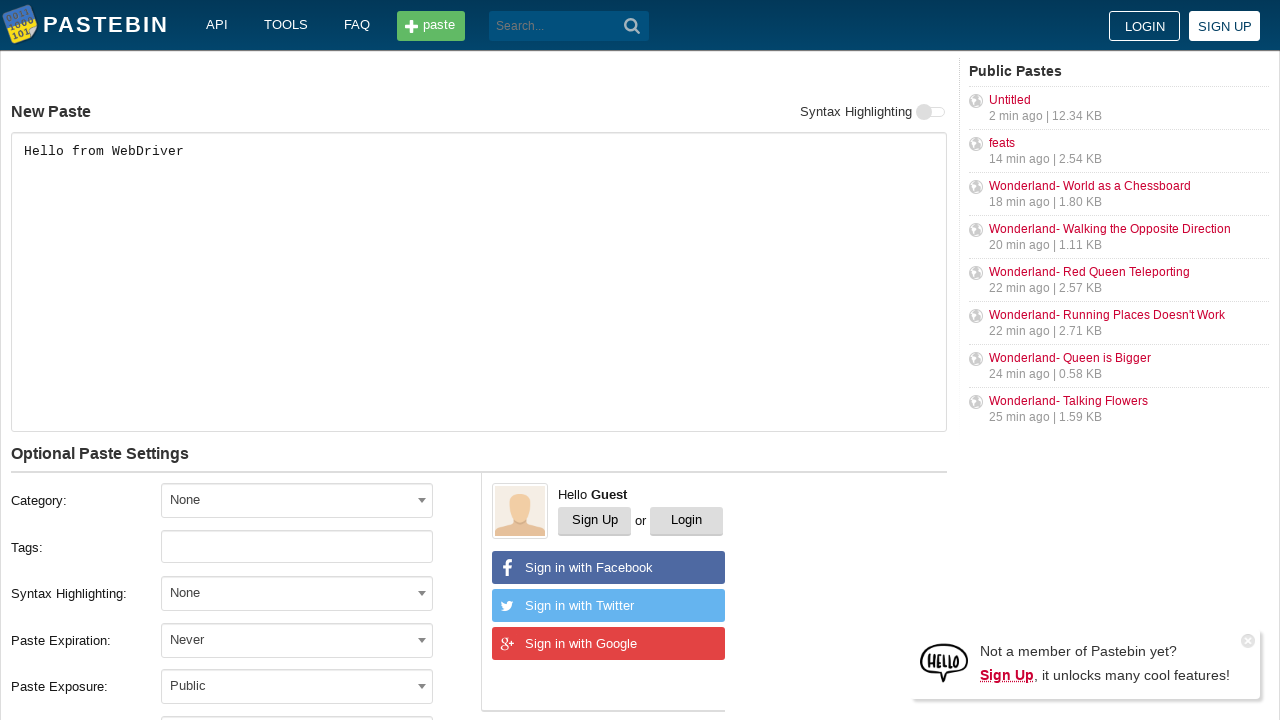

Clicked expiration dropdown to open options at (297, 640) on #select2-postform-expiration-container
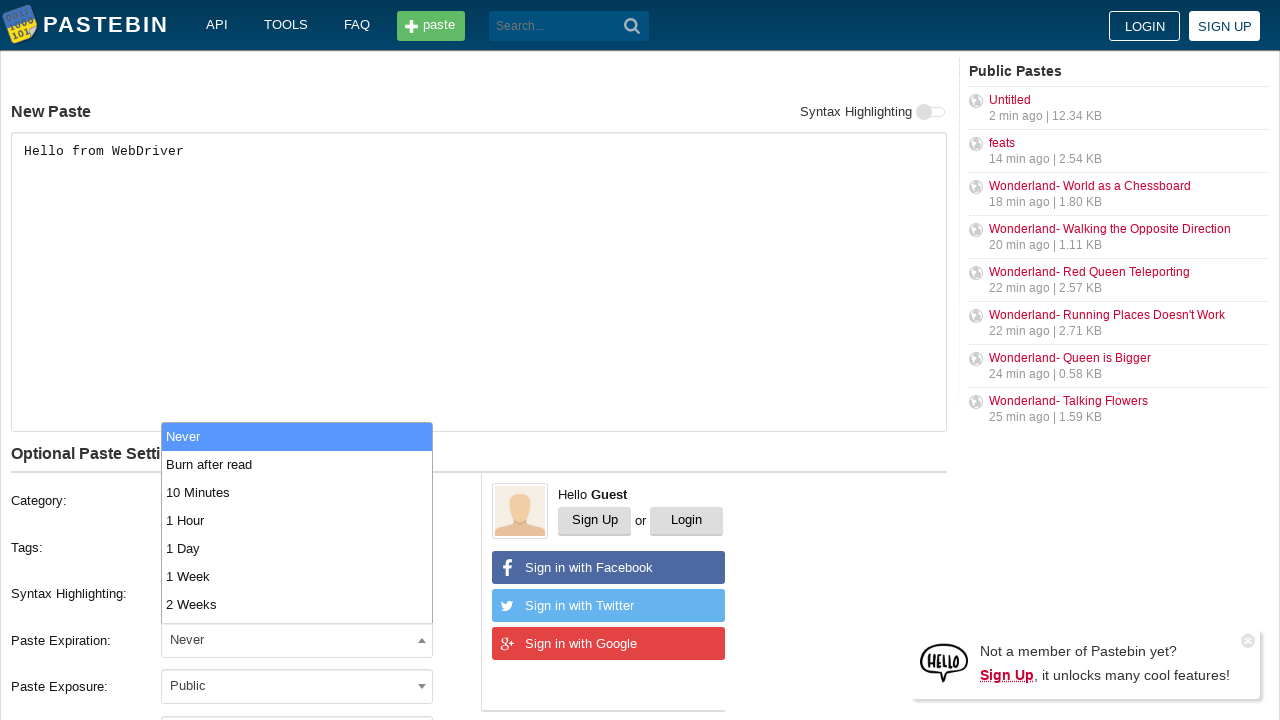

Selected 10 Minutes expiration time from dropdown at (297, 492) on xpath=//ul[@class='select2-results__options']/li[3]
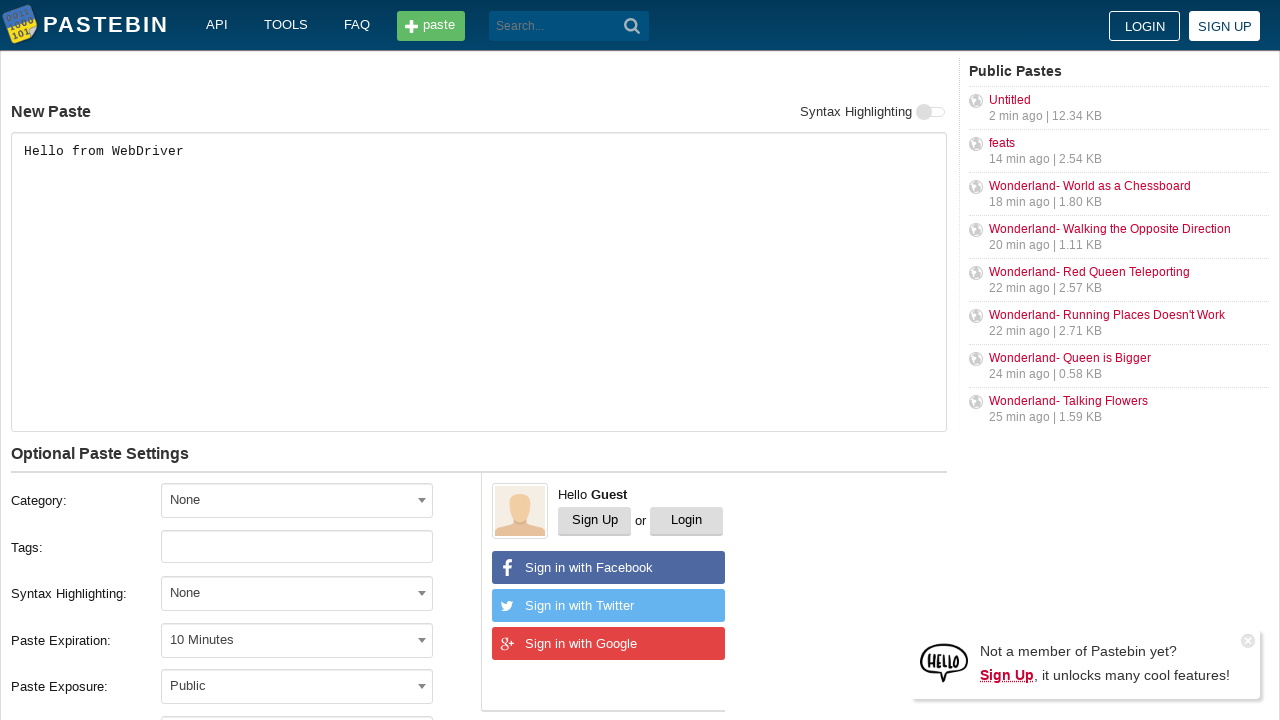

Filled paste title field with 'helloweb' on #postform-name
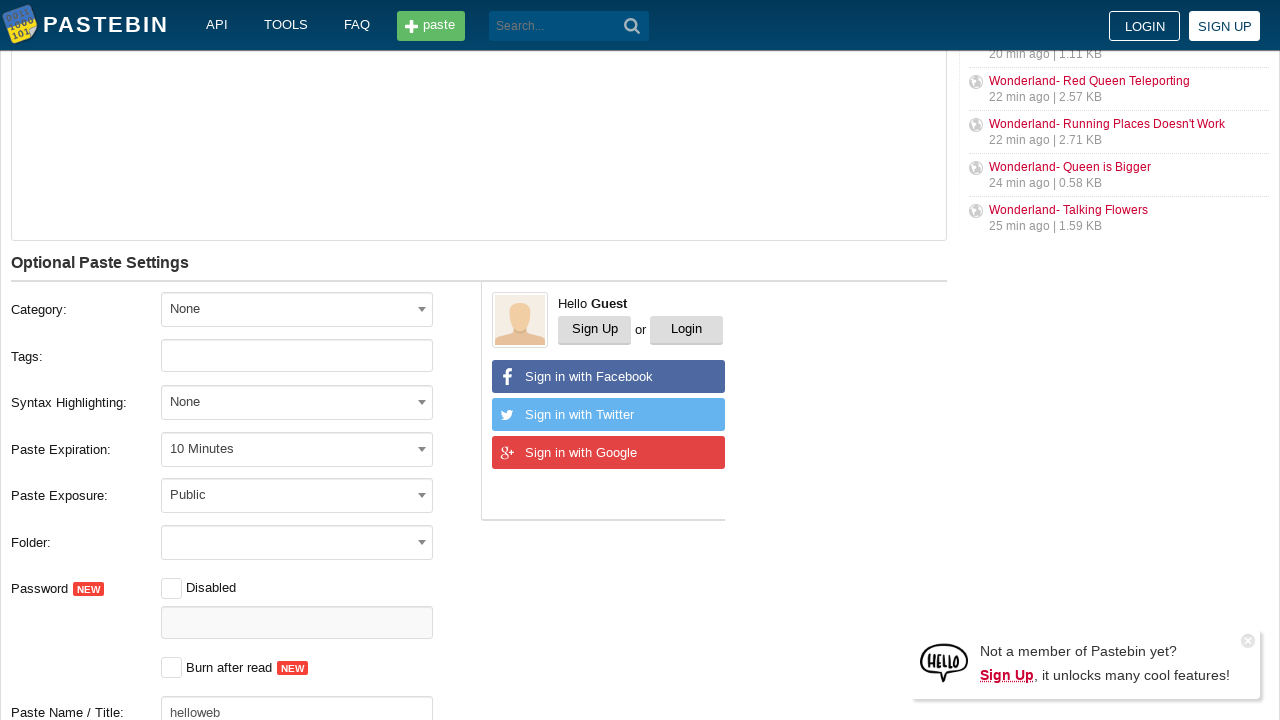

Clicked create paste button to submit form at (240, 400) on button.btn.-big
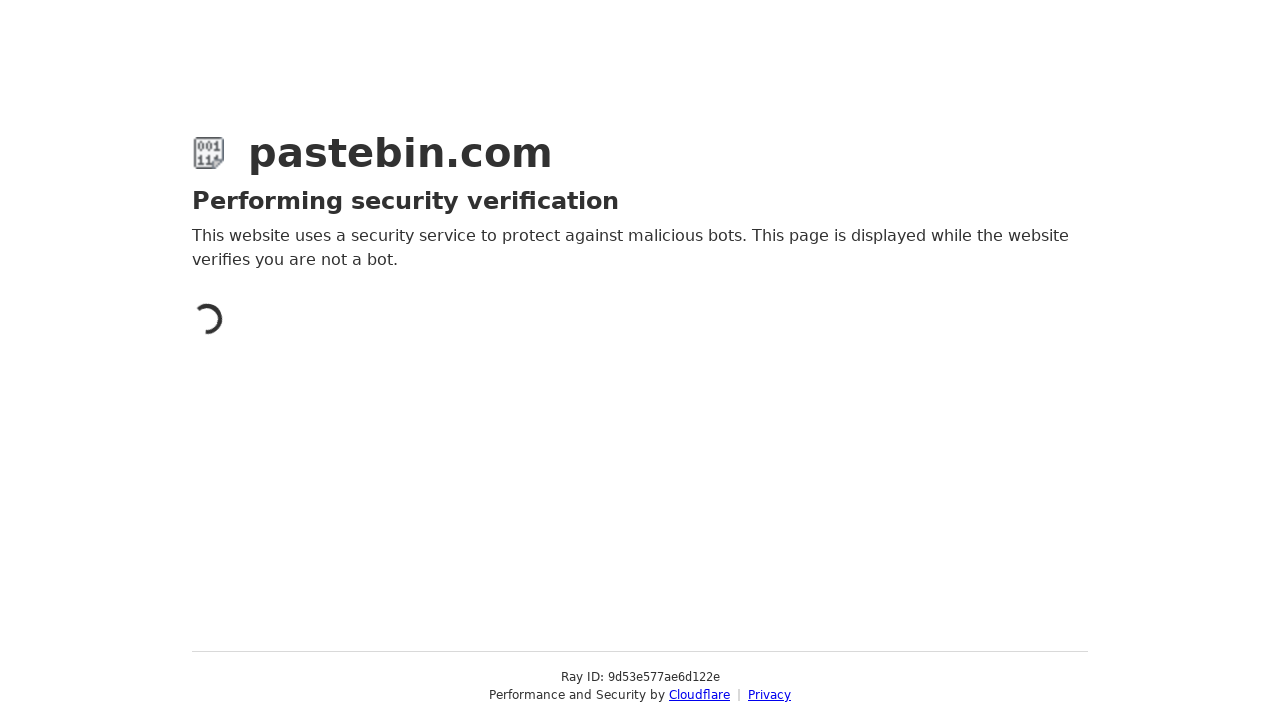

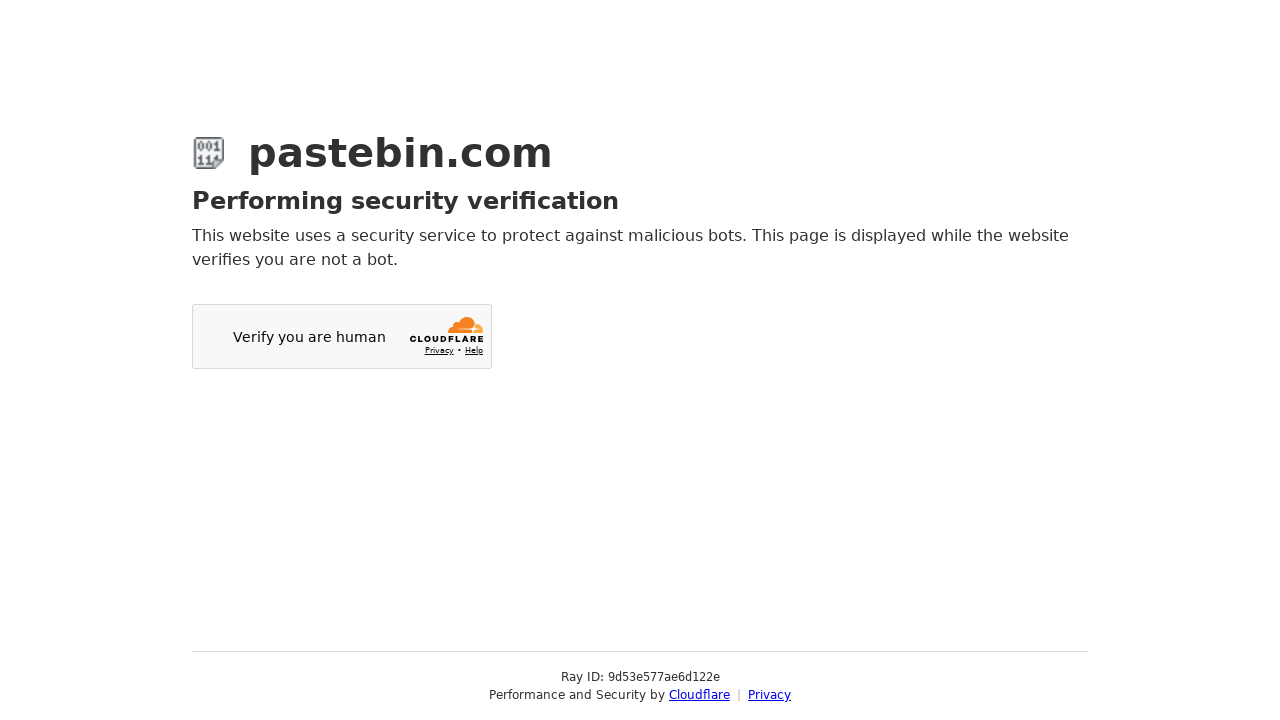